Tests a registration form on a demo application by filling in name, email, and password fields, then clicking the Register button.

Starting URL: https://demoapps.qspiders.com/ui?scenario=1

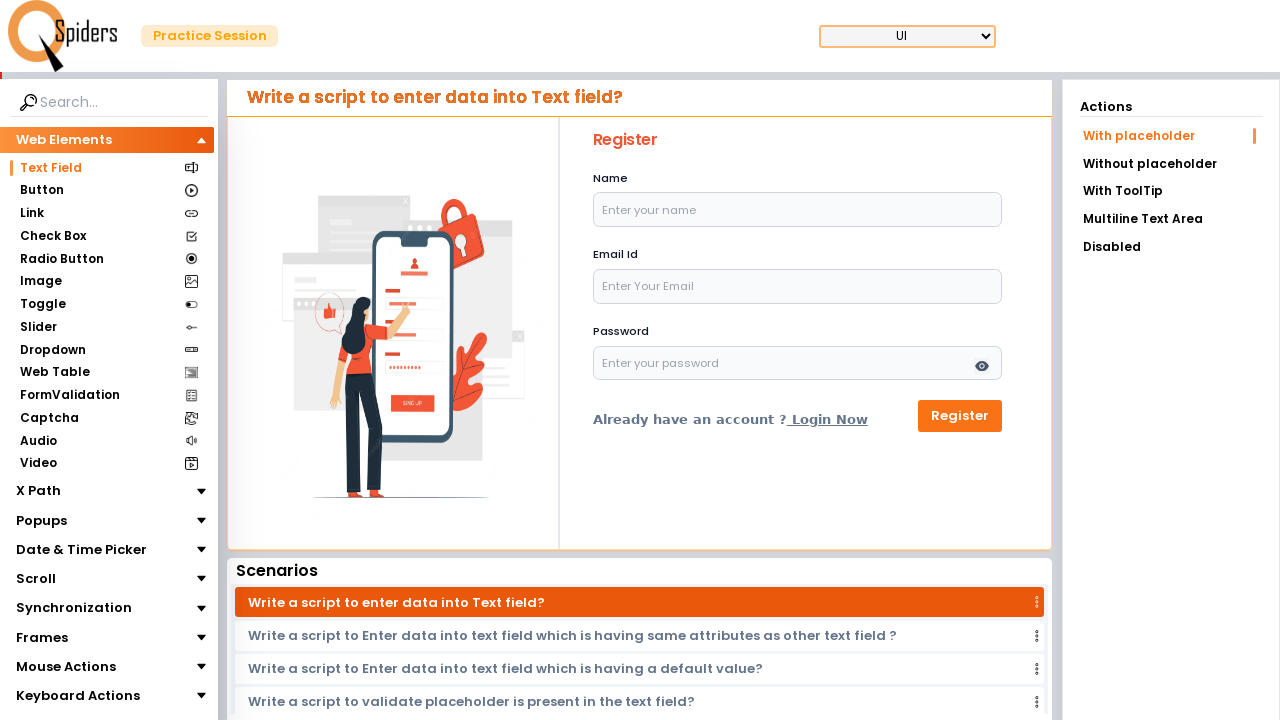

Filled name field with 'John Anderson' on #name
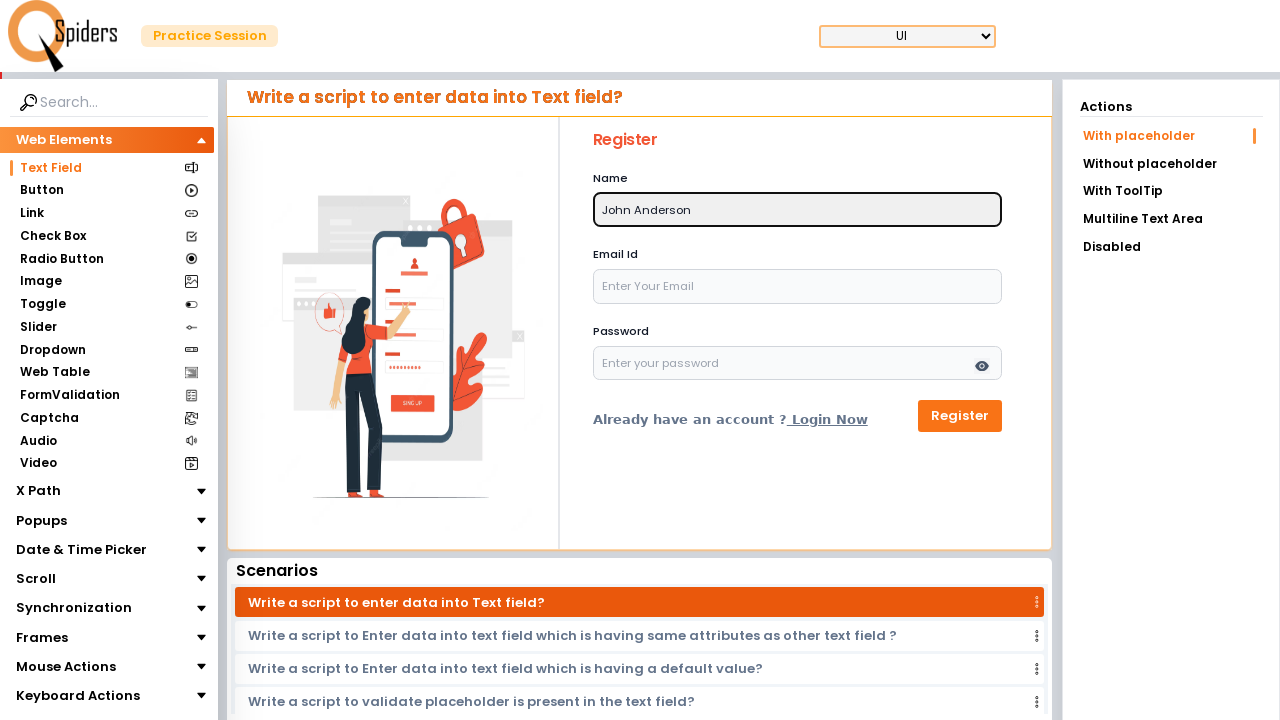

Filled email field with 'john.anderson@example.com' on #email
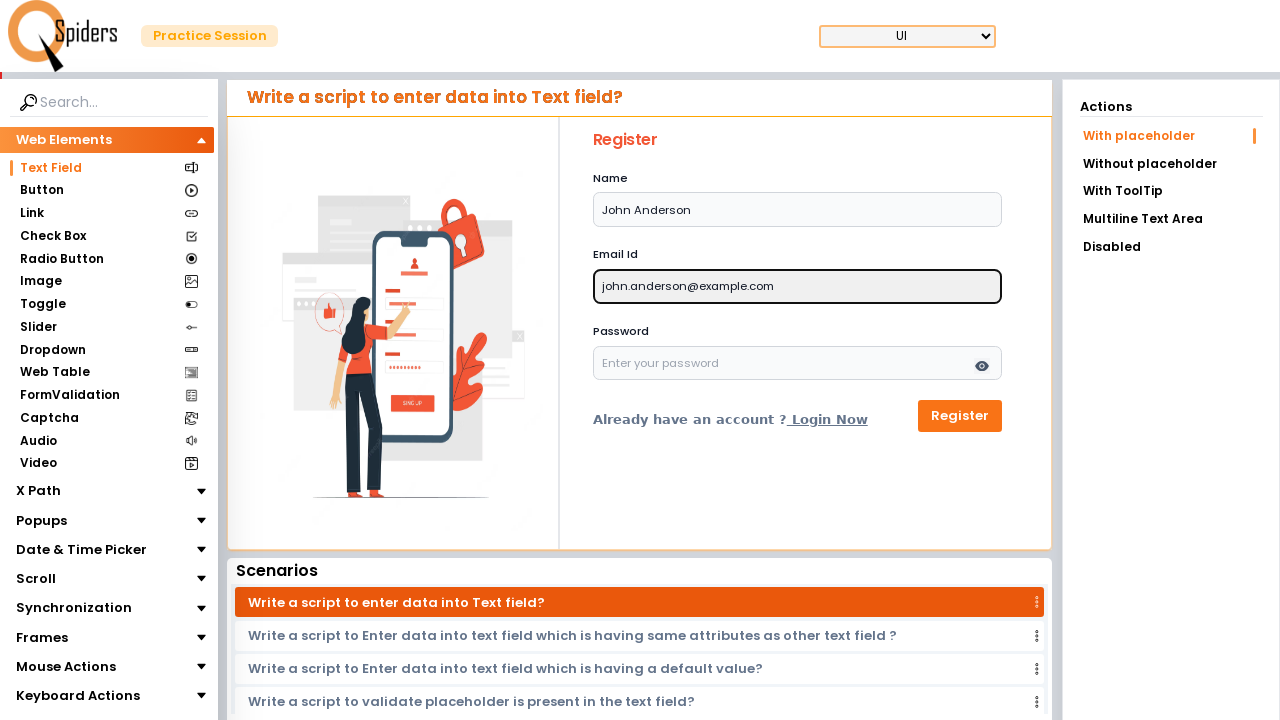

Filled password field with 'SecurePass@456' on #password
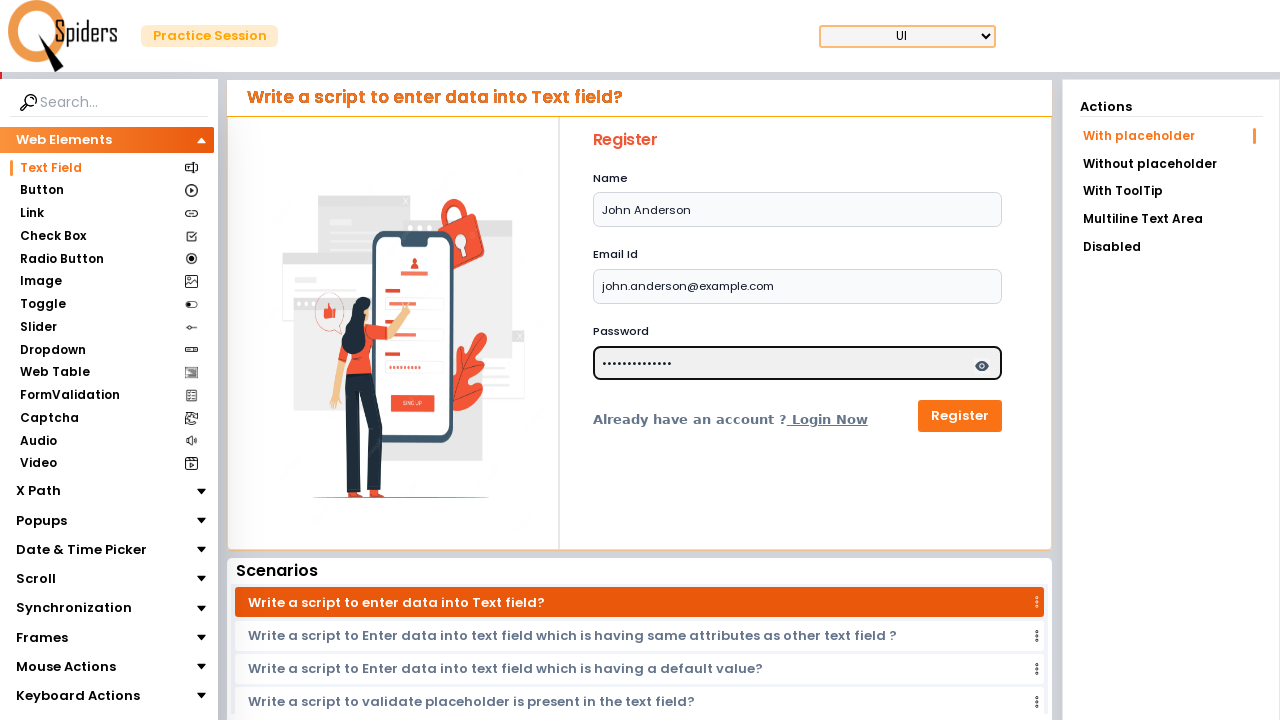

Clicked Register button to submit the registration form at (960, 416) on xpath=//button[text()='Register']
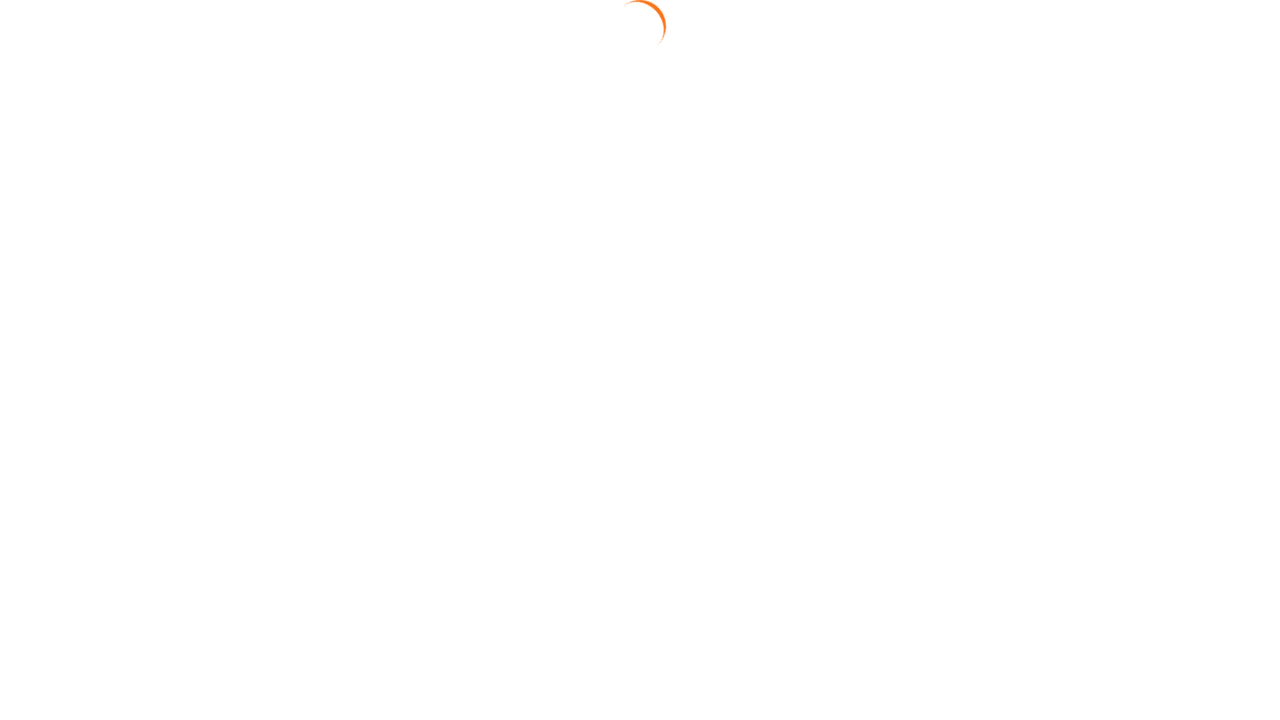

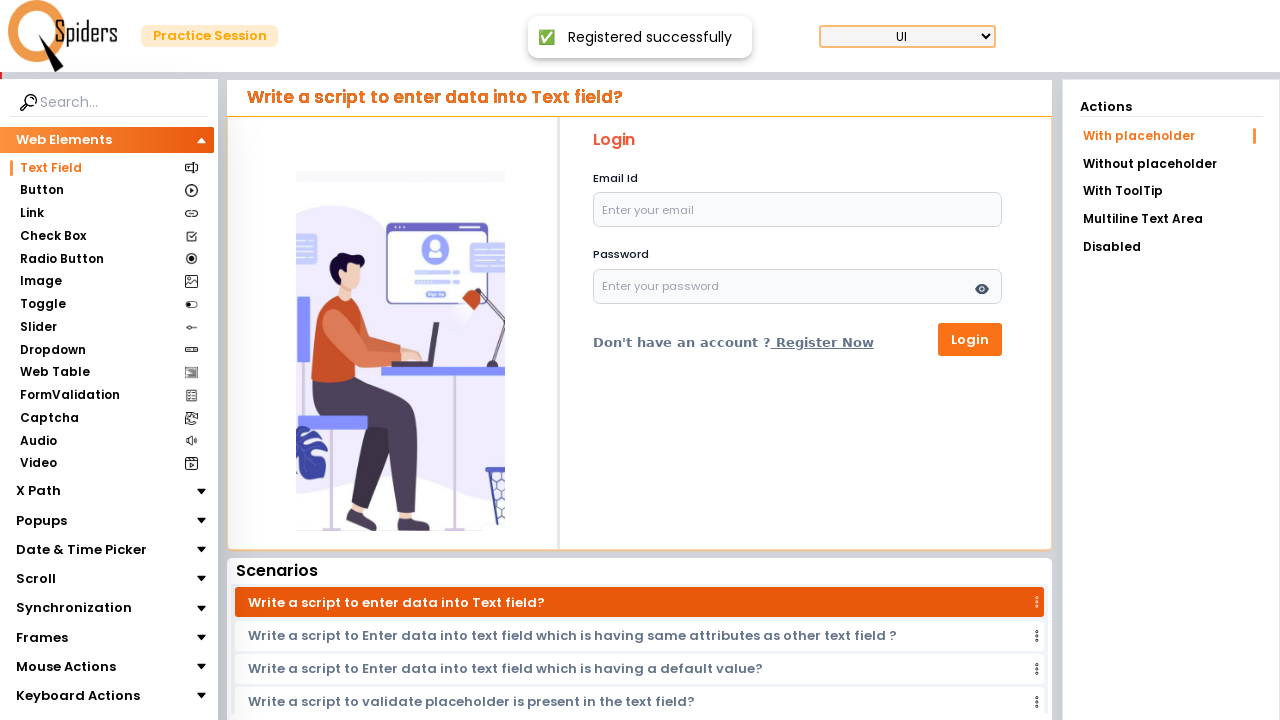